Solves a mathematical challenge by extracting a value from an image attribute, calculating a result, and submitting it through a form with checkbox and radio button selections

Starting URL: http://suninjuly.github.io/get_attribute.html

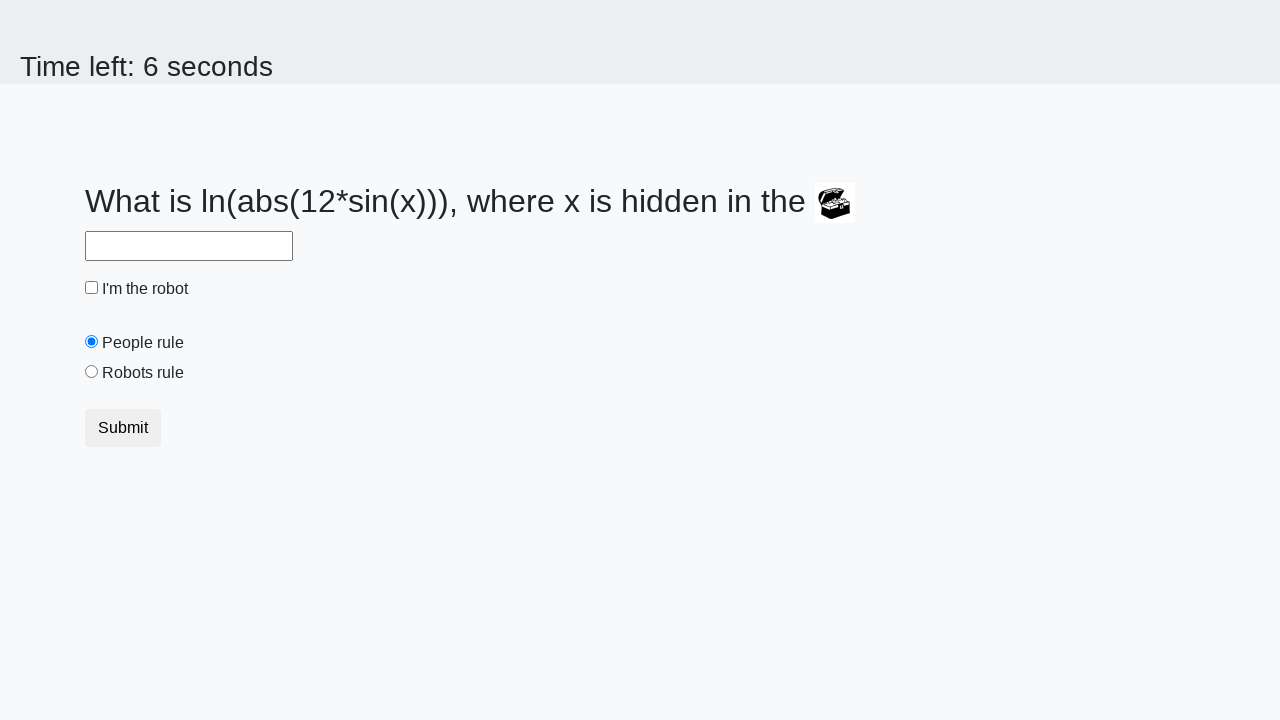

Located treasure image element
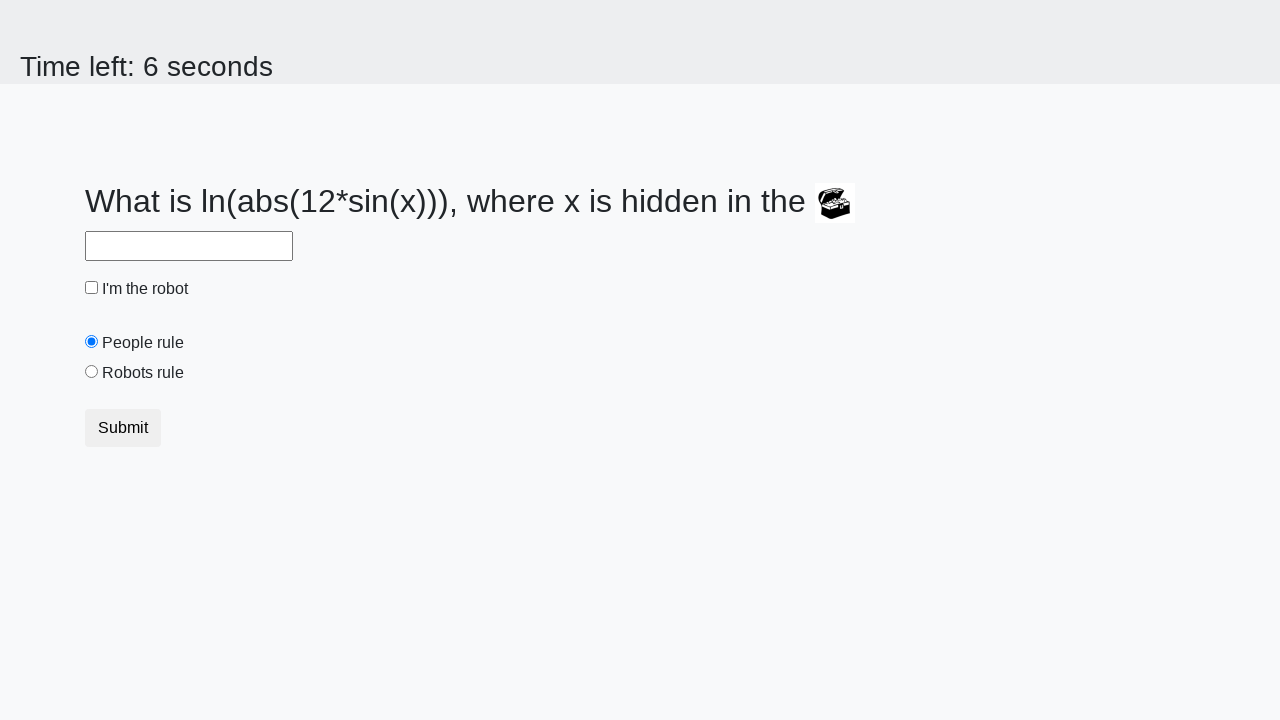

Extracted valuex attribute from treasure image
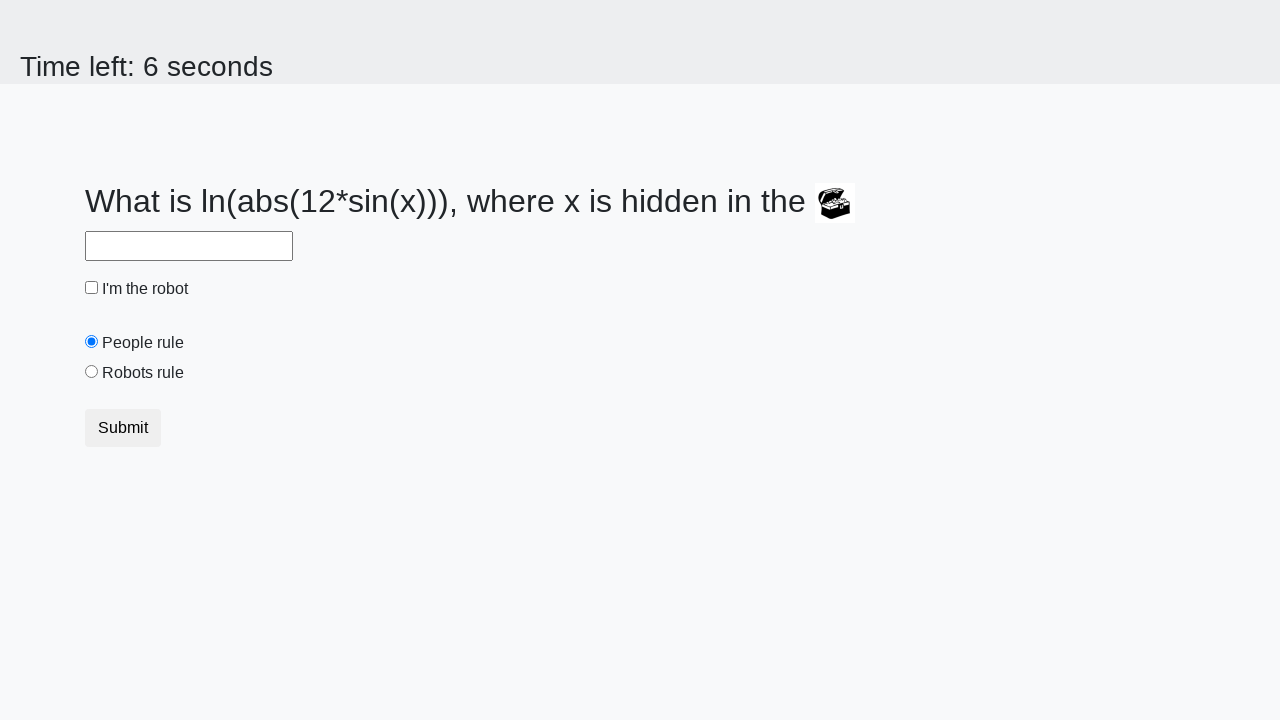

Calculated mathematical result: 2.47143406445461
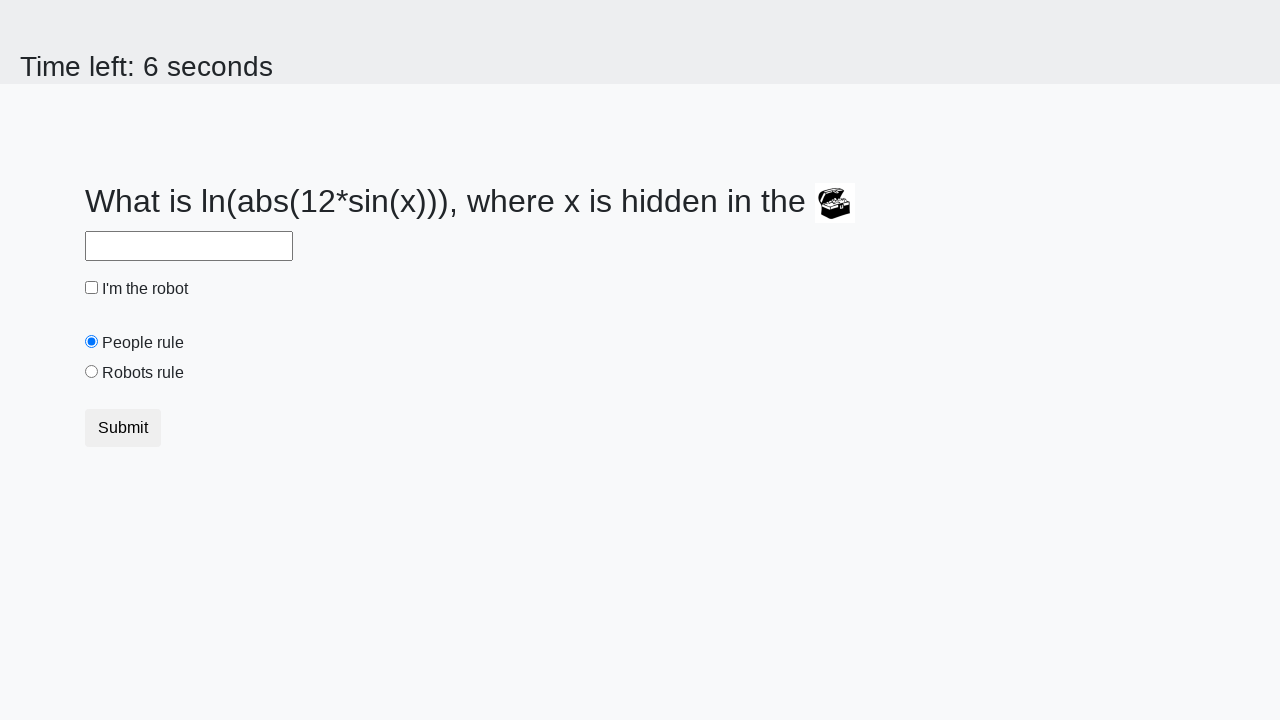

Filled answer field with calculated result on #answer
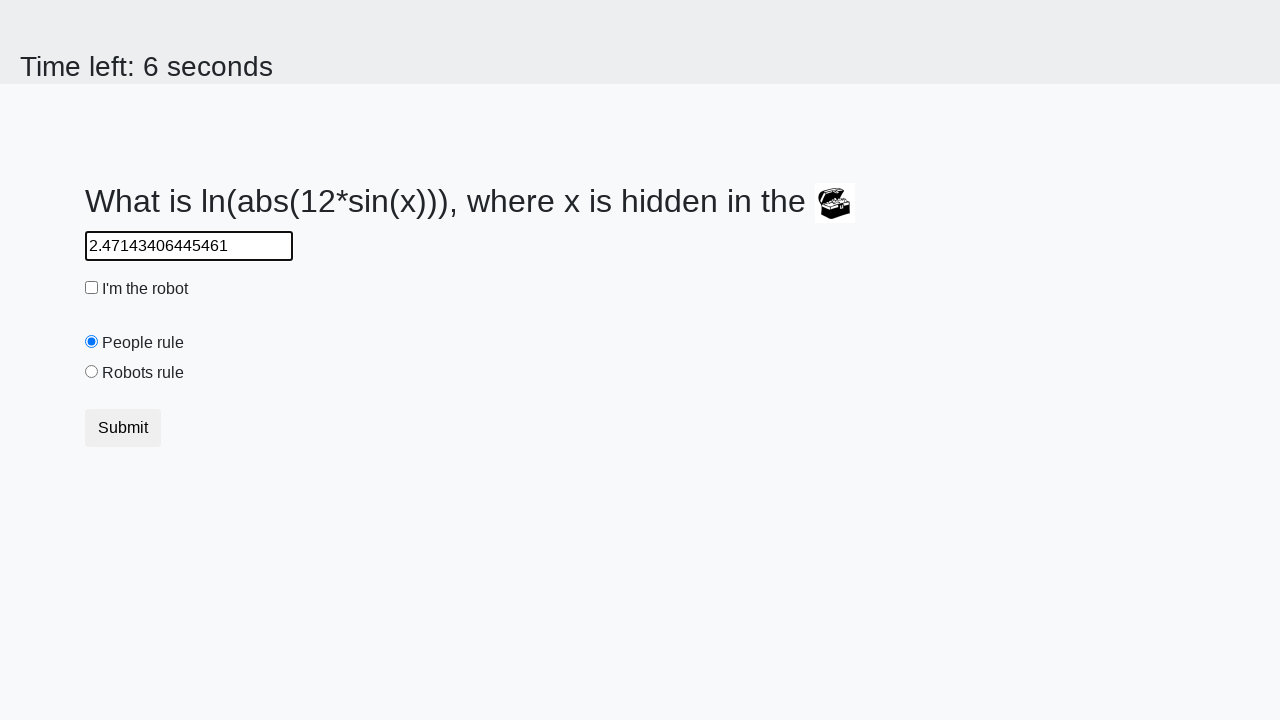

Clicked robot checkbox at (92, 288) on #robotCheckbox
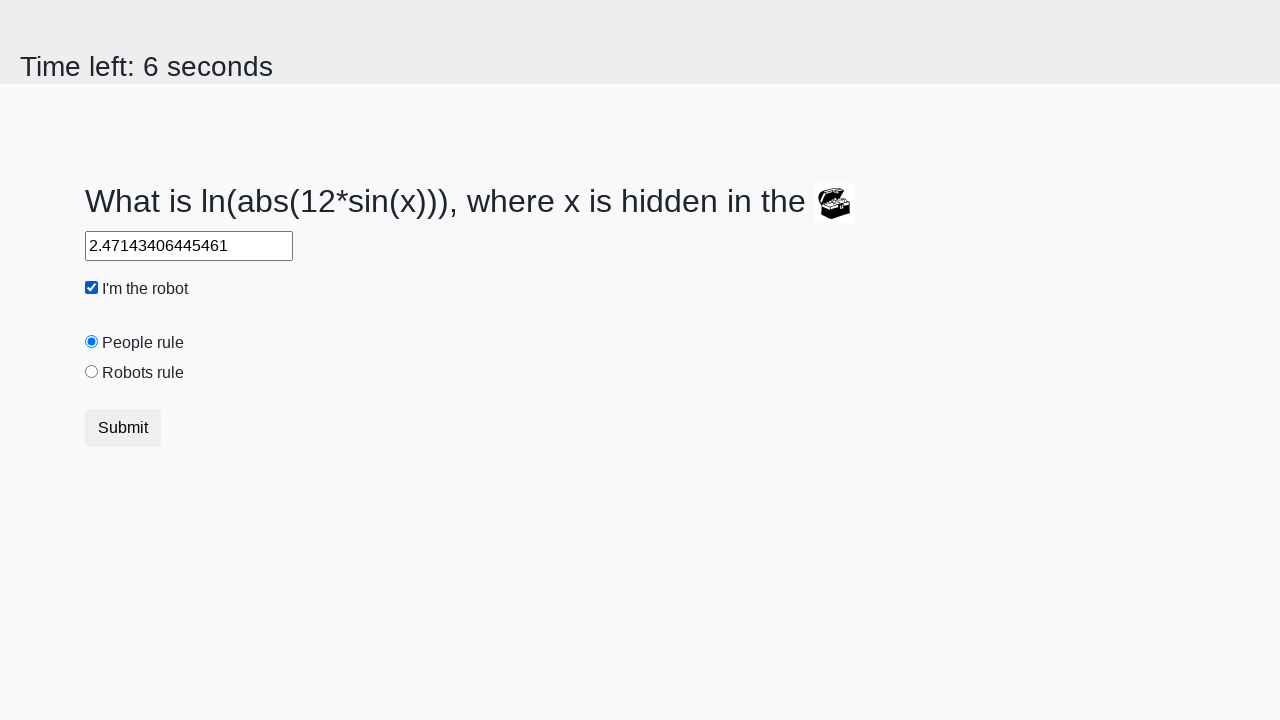

Clicked robots rule radio button at (92, 372) on #robotsRule
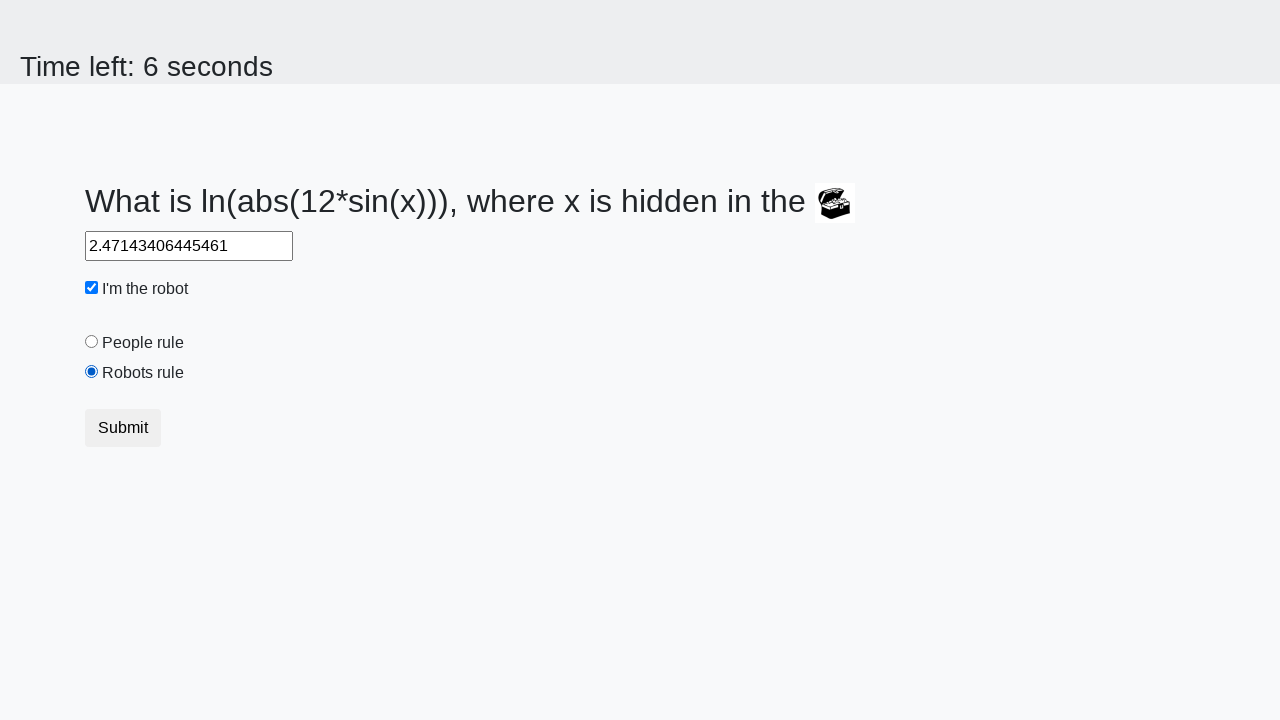

Clicked submit button to send form at (123, 428) on button.btn
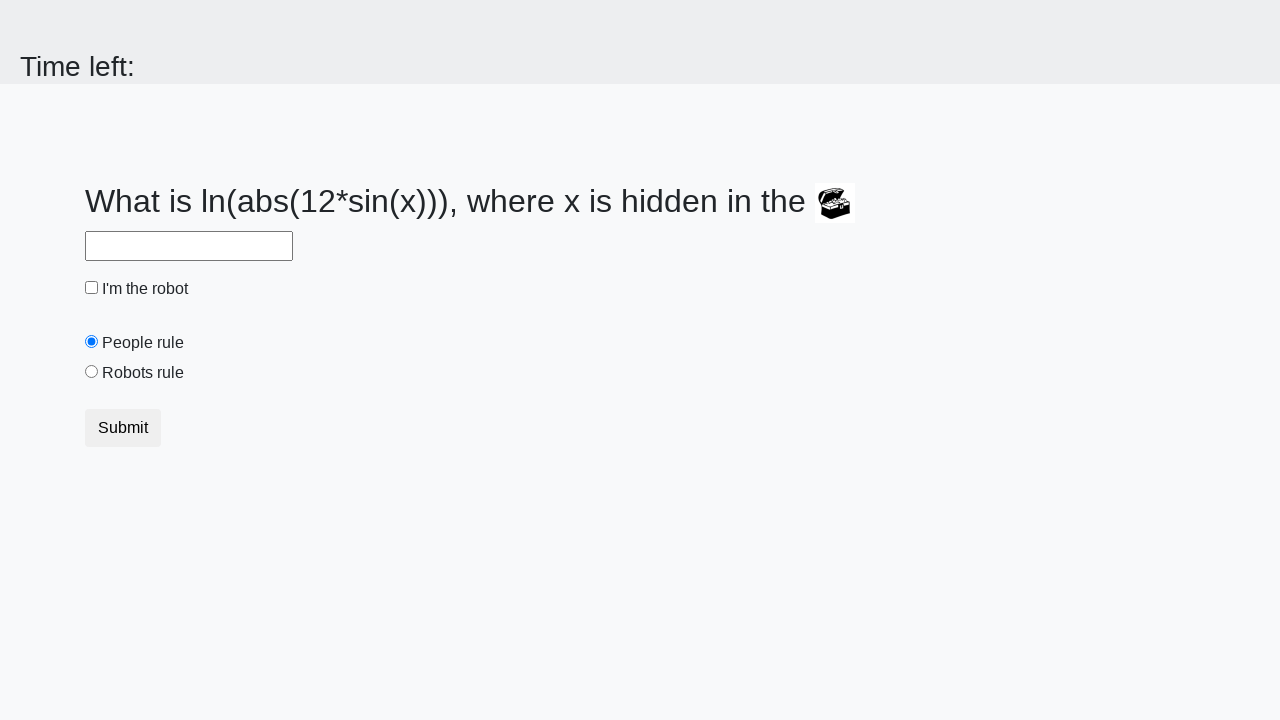

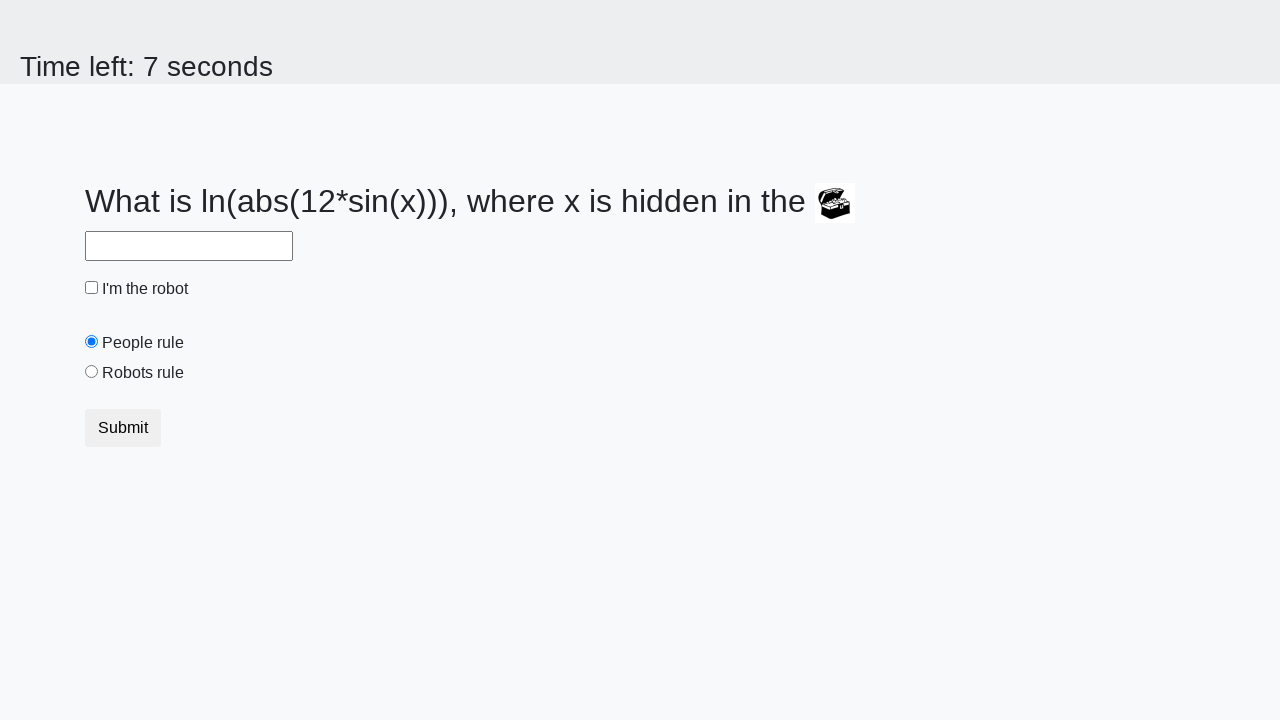